Tests click and drag selection by clicking and holding on the first element, dragging to the fourth element to select multiple items.

Starting URL: https://automationfc.github.io/jquery-selectable/

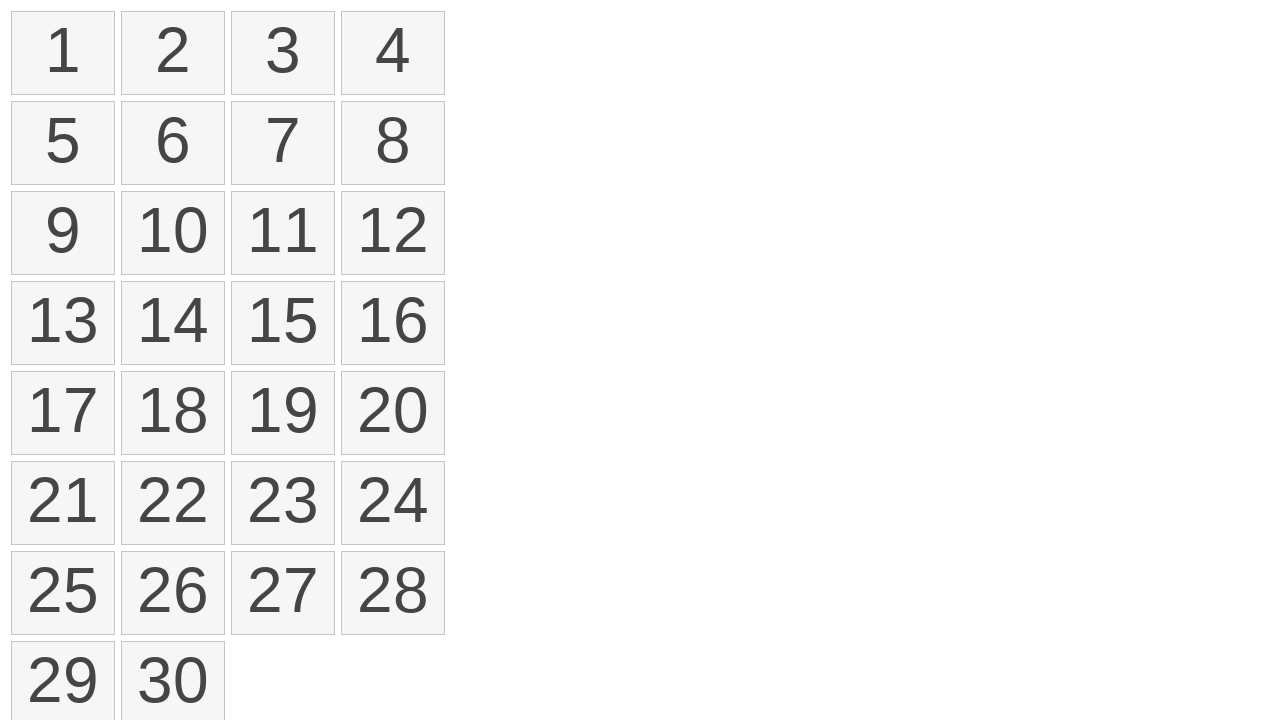

Waited for selectable list items to load
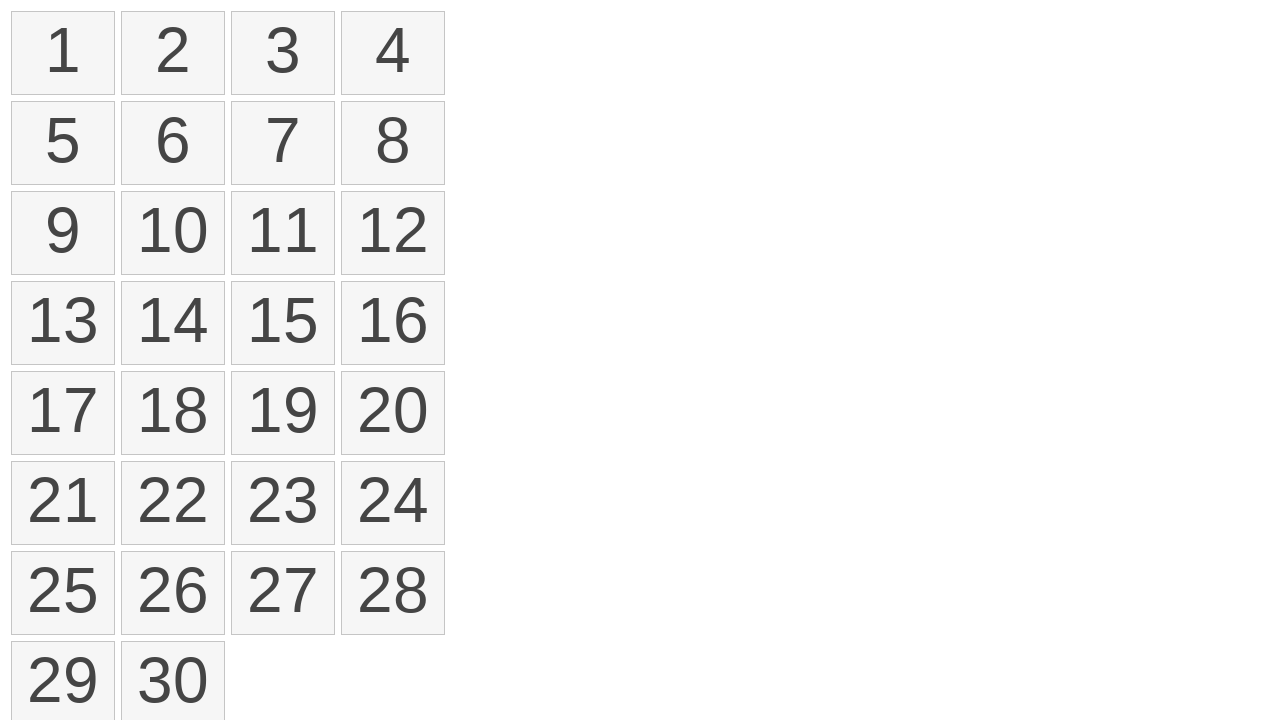

Located the first list item
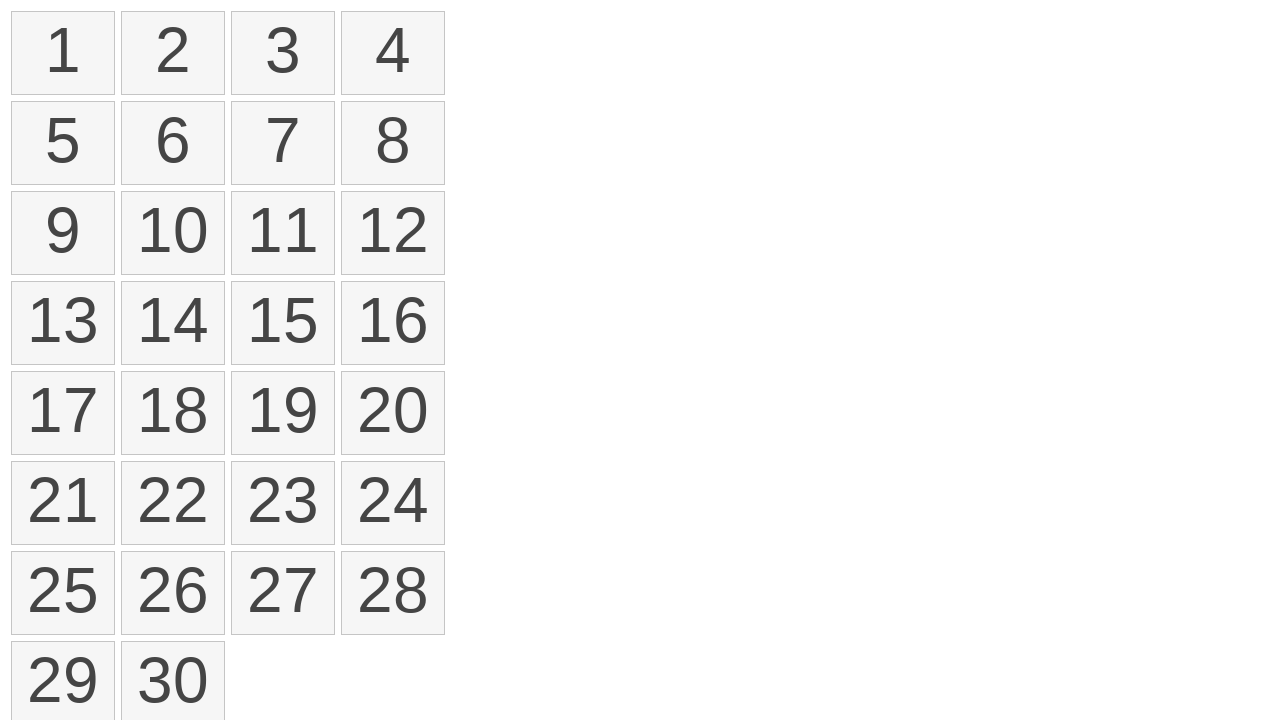

Located the fourth list item
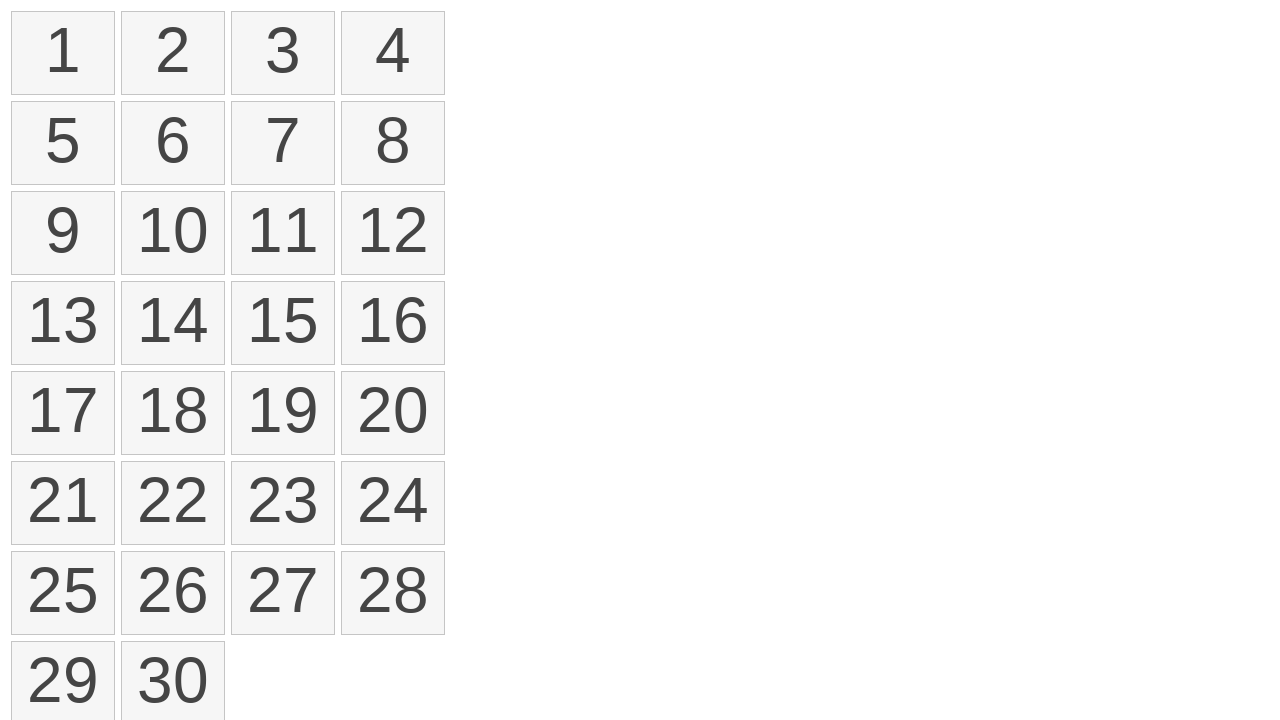

Dragged from first element to fourth element to select multiple items at (393, 53)
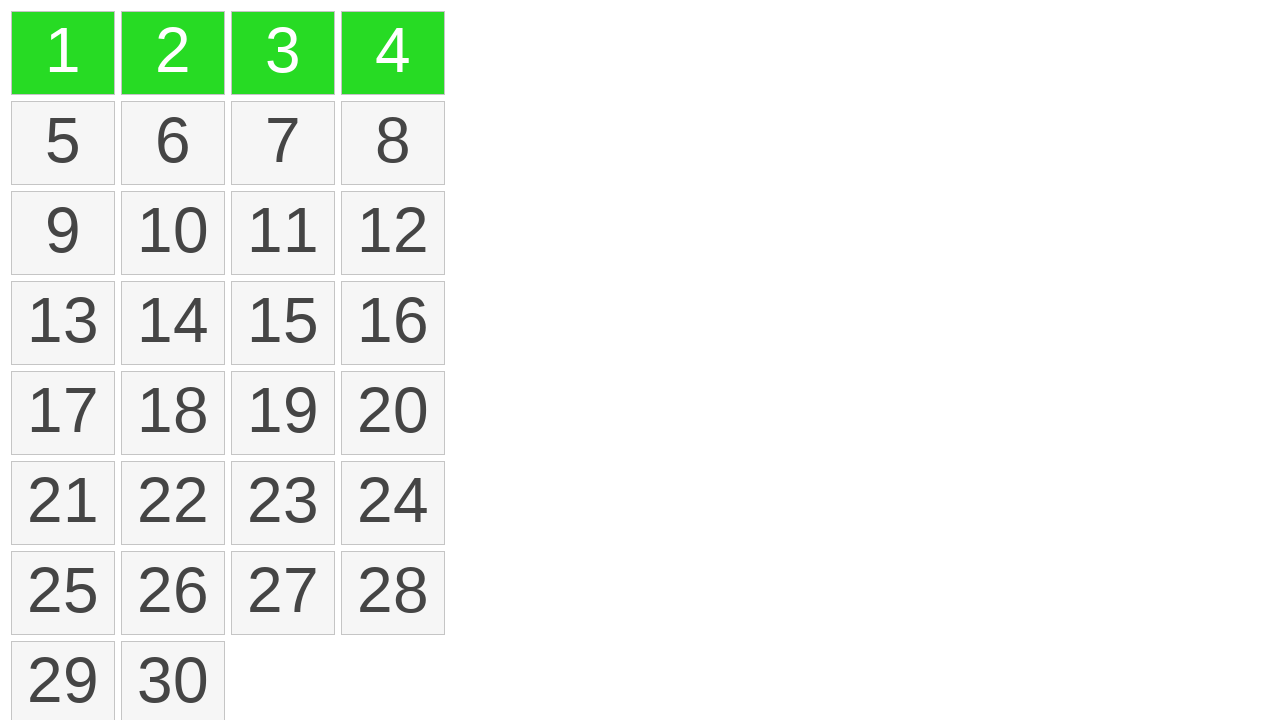

Verified that selected elements are highlighted with ui-selected class
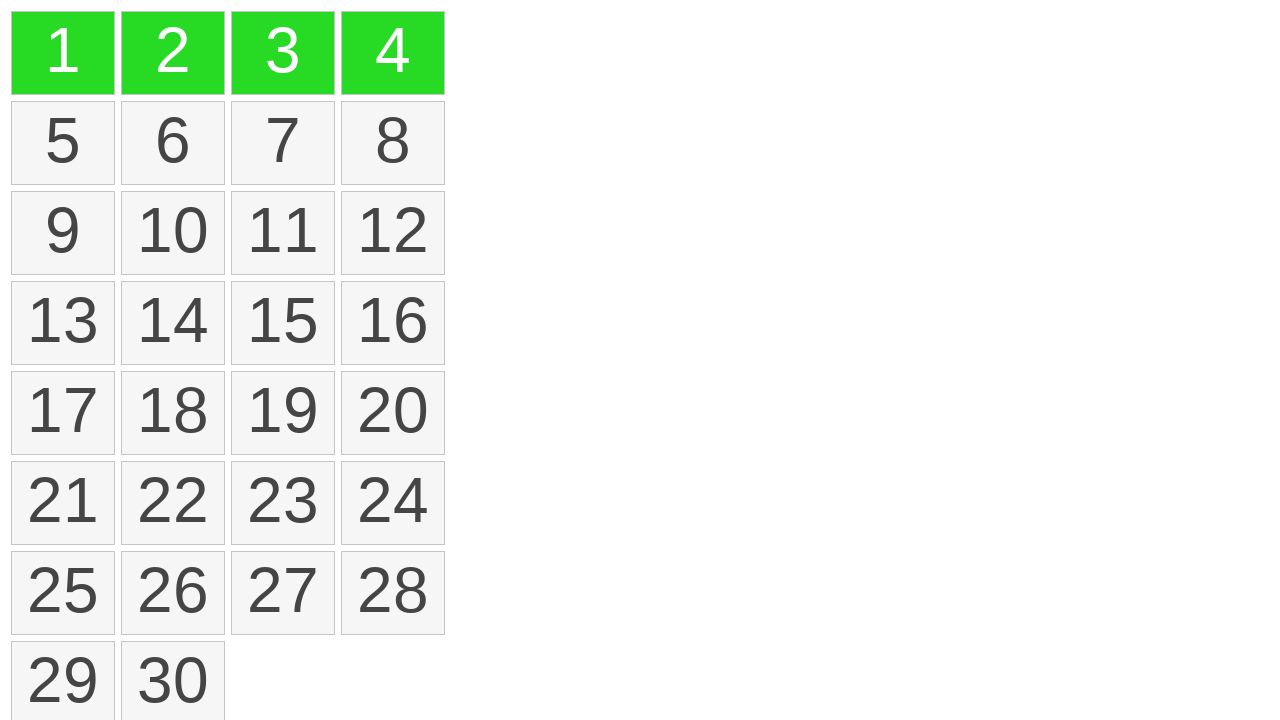

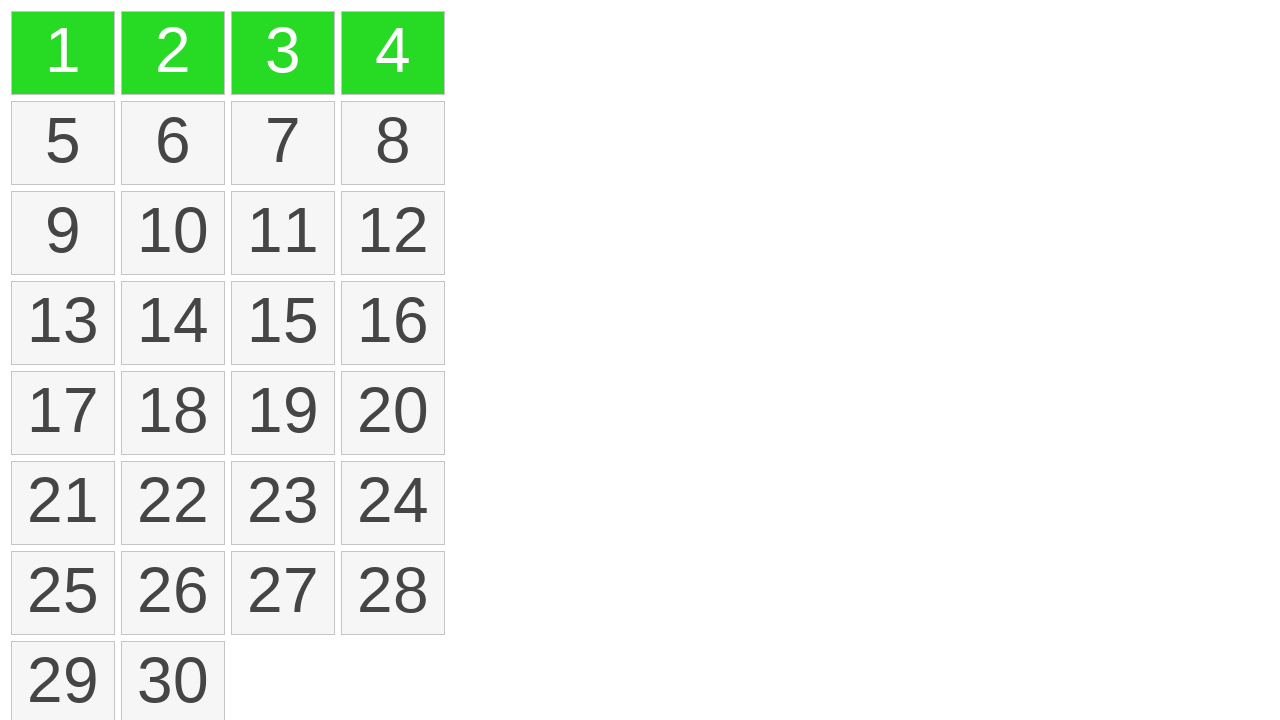